Tests interaction with dropdown menus on the OrangeHRM contact sales page by accessing country and employee count dropdowns

Starting URL: https://www.orangehrm.com/en/contact-sales

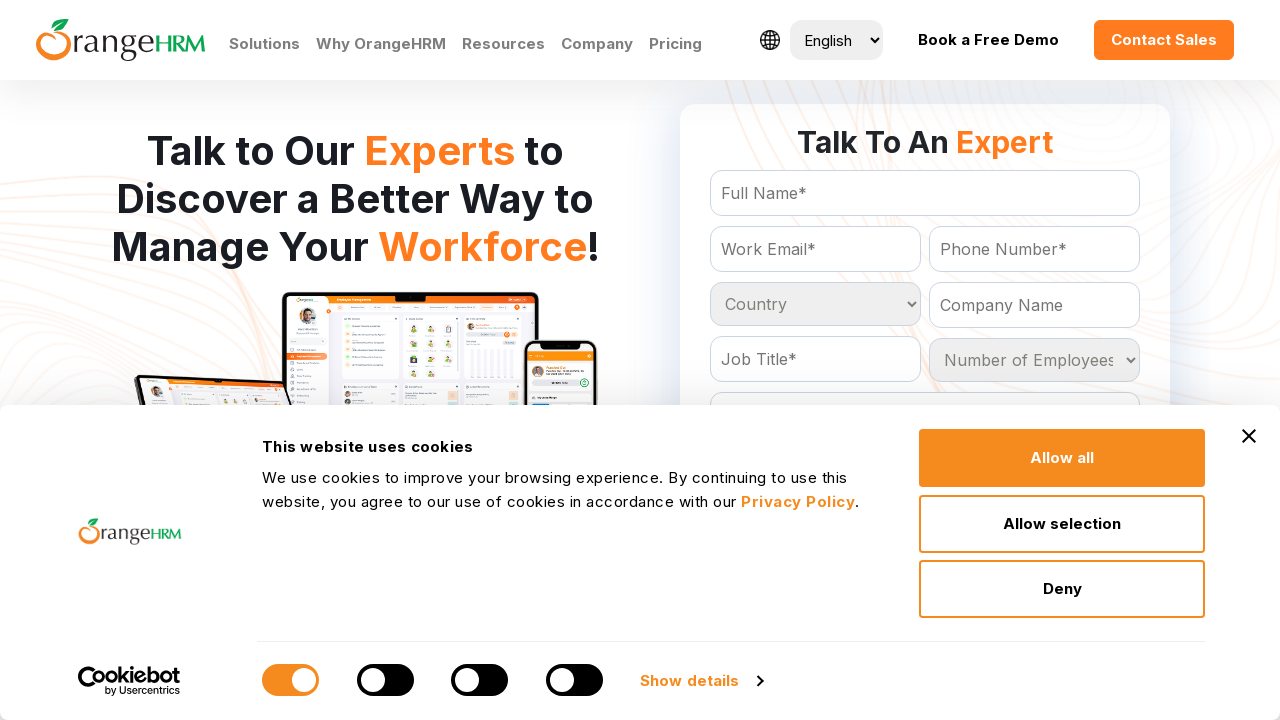

Navigated to OrangeHRM contact sales page
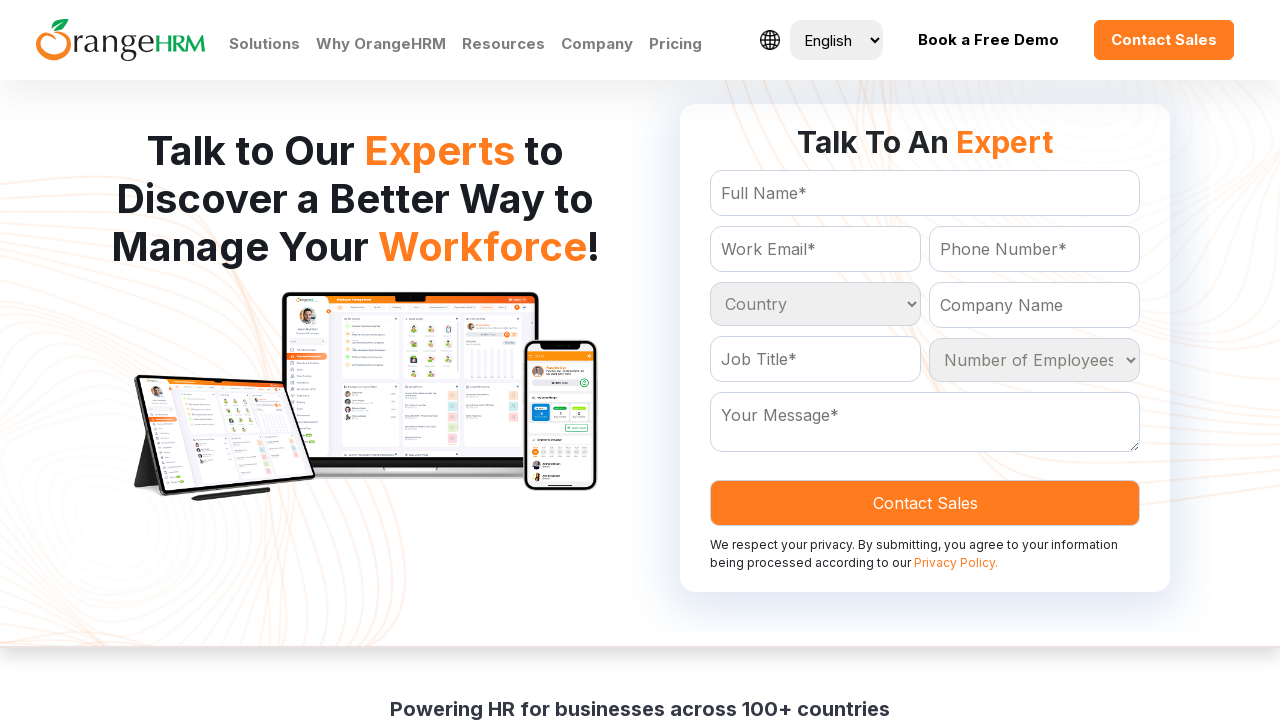

Country dropdown element became visible
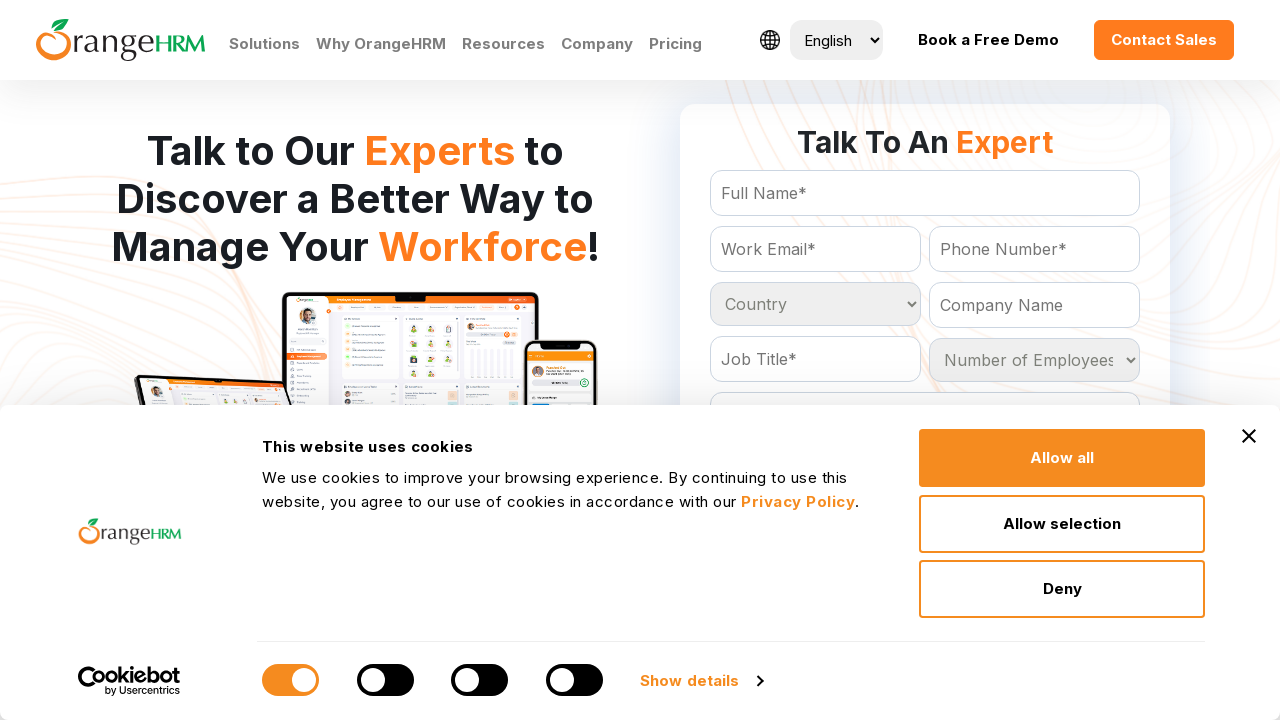

Clicked on country dropdown to open it at (815, 304) on #Form_getForm_Country
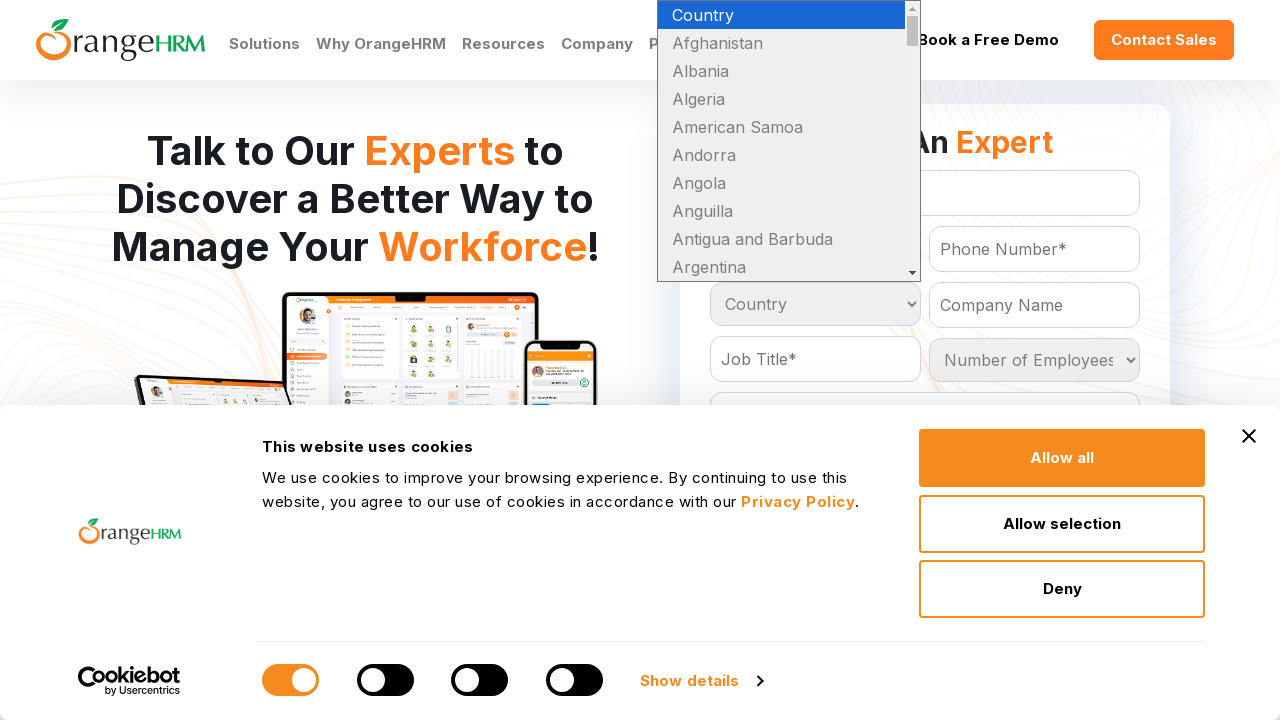

Clicked on number of employees dropdown to open it at (1035, 360) on #Form_getForm_NoOfEmployees
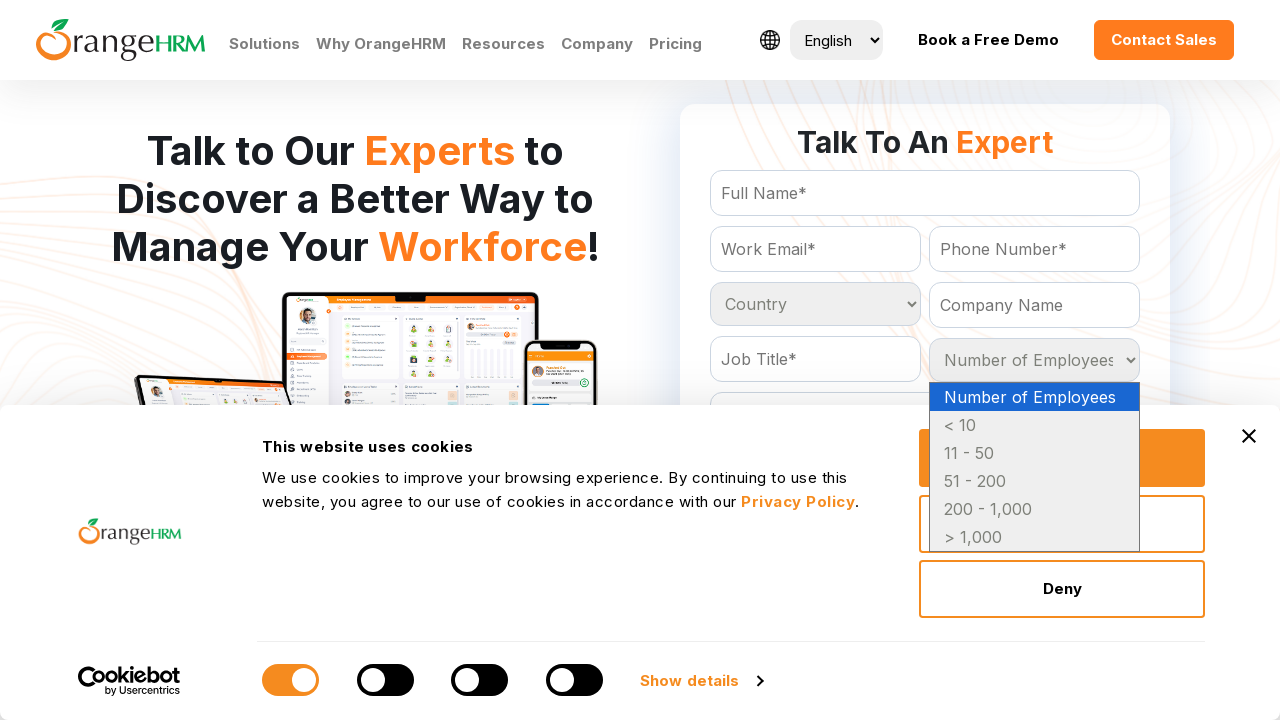

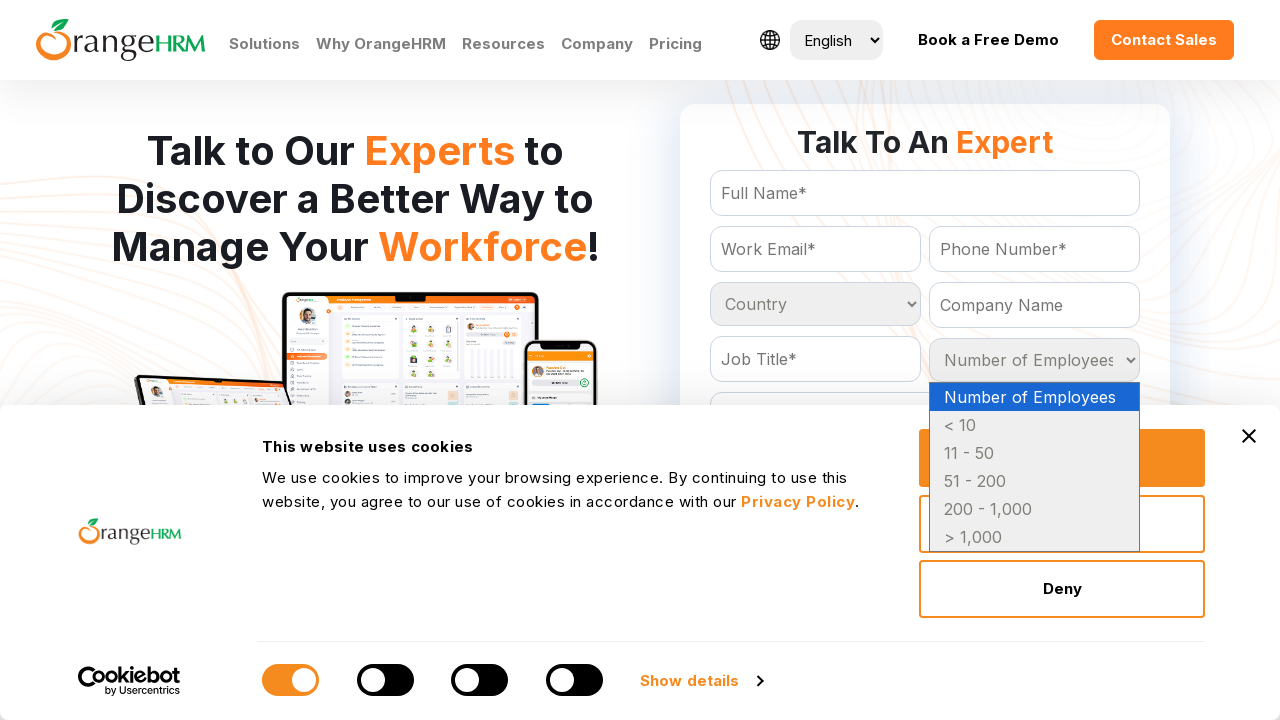